Tests a slow calculator application by setting a delay, entering a calculation (7 + 8), and verifying the result displays 15 after the delay period.

Starting URL: https://bonigarcia.dev/selenium-webdriver-java/slow-calculator.html

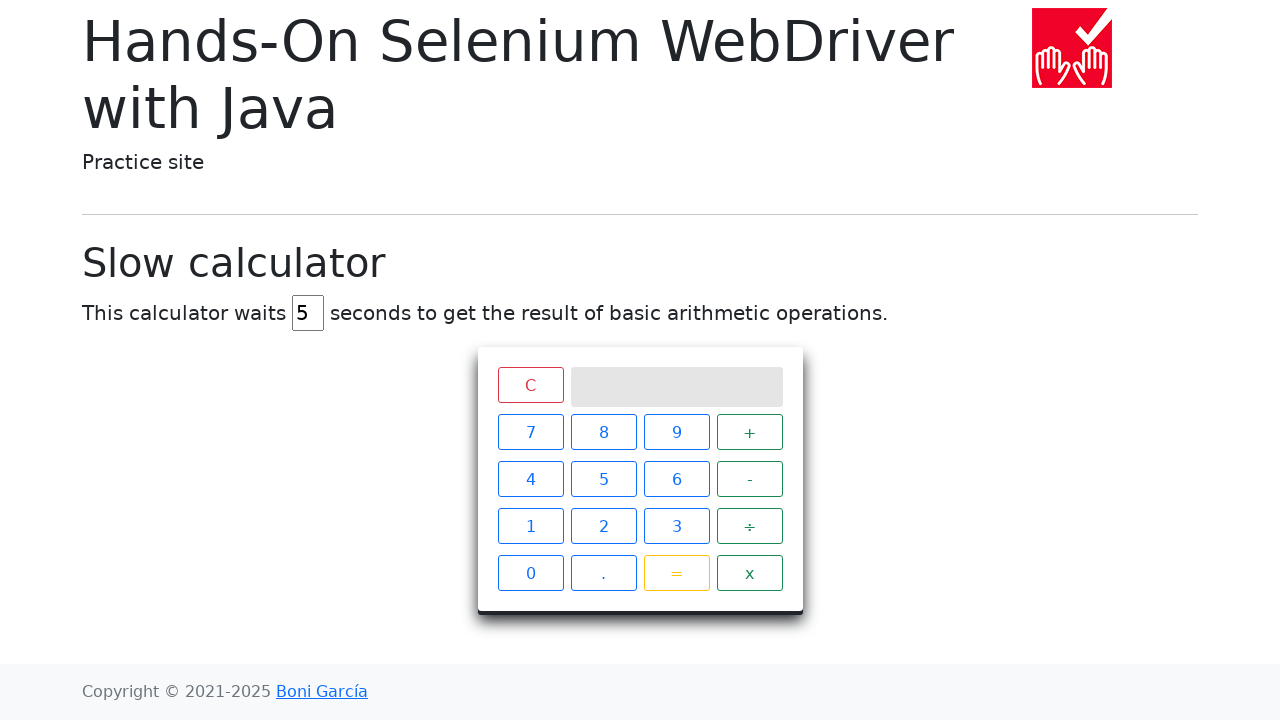

Located delay input field
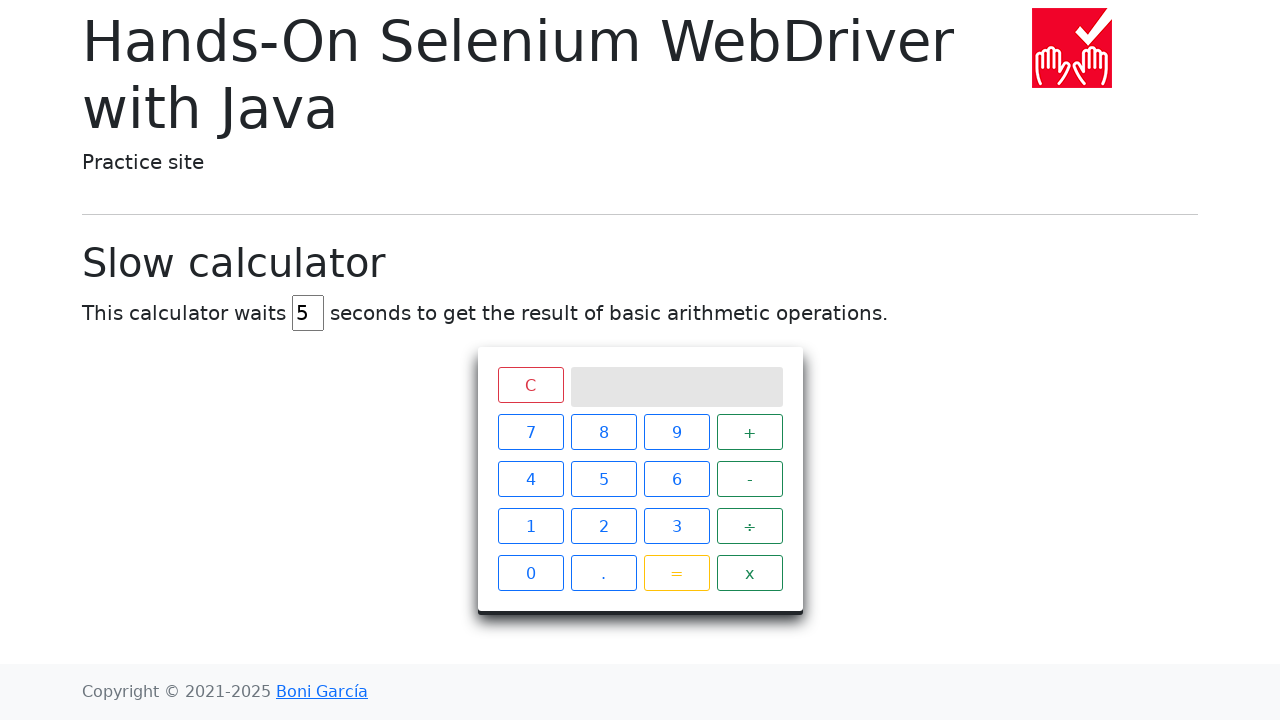

Cleared delay field on #delay
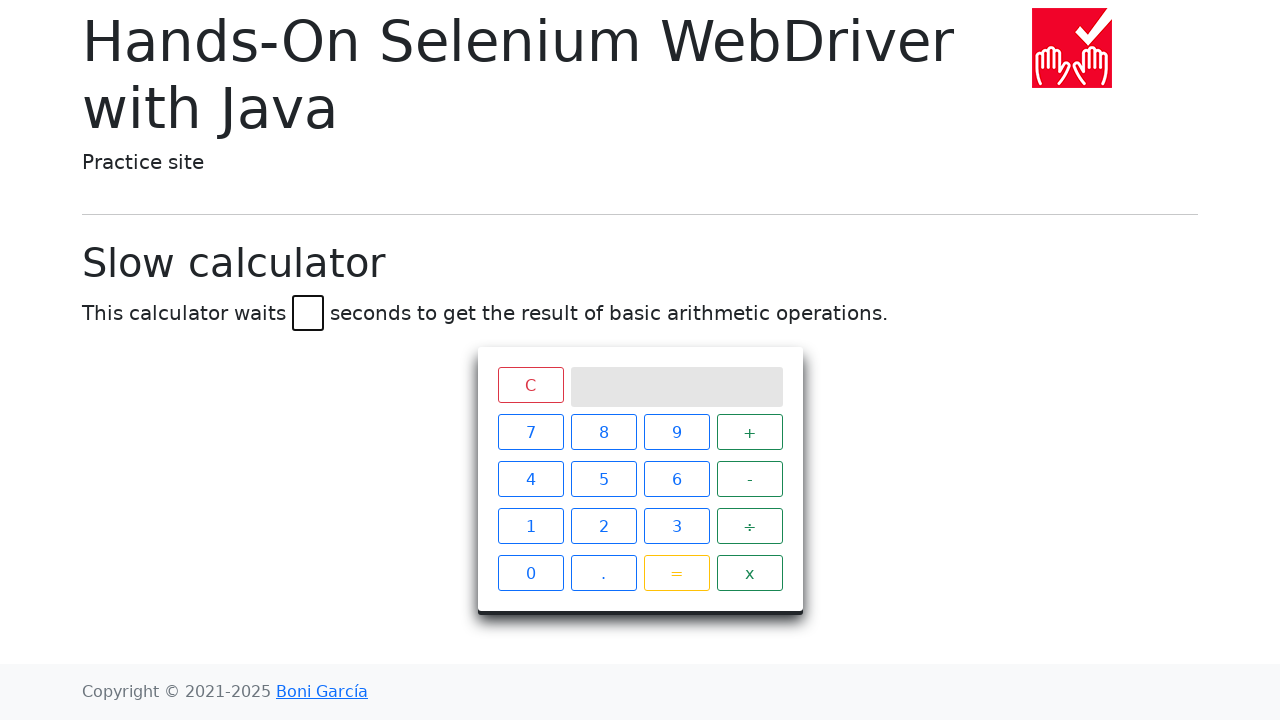

Filled delay field with 45 seconds on #delay
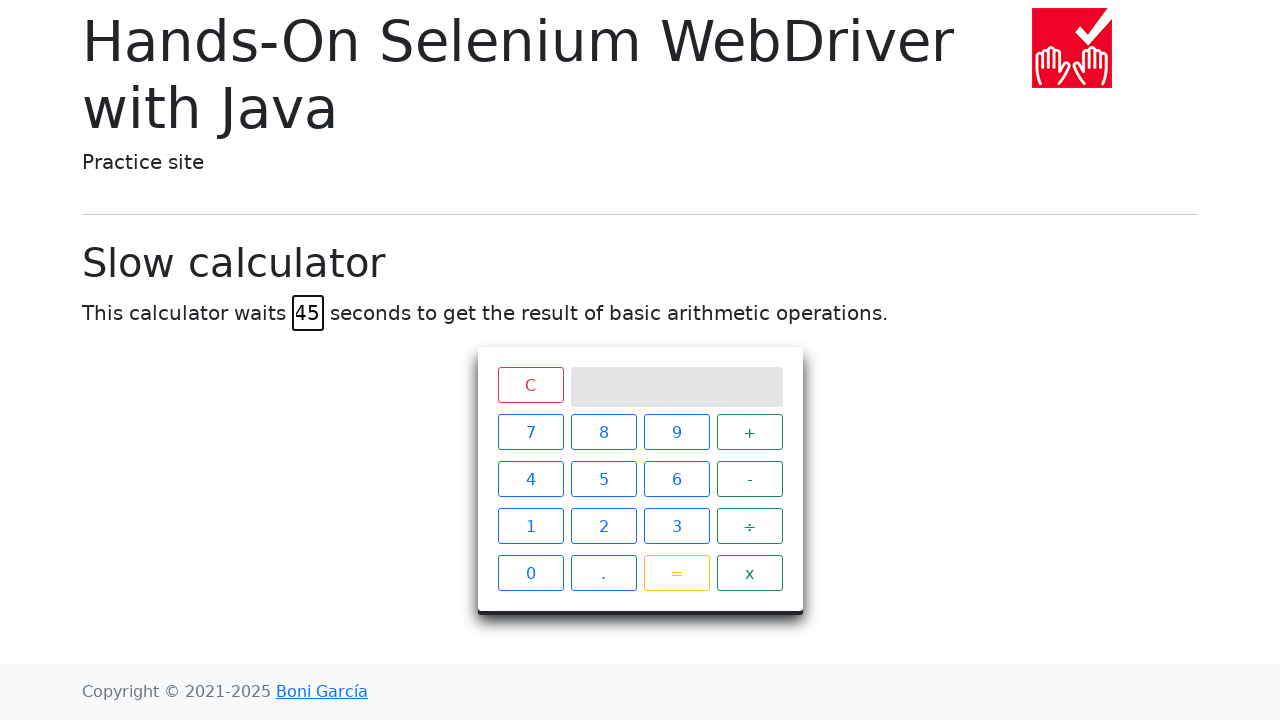

Clicked button '7' at (530, 432) on xpath=//span[text()='7']
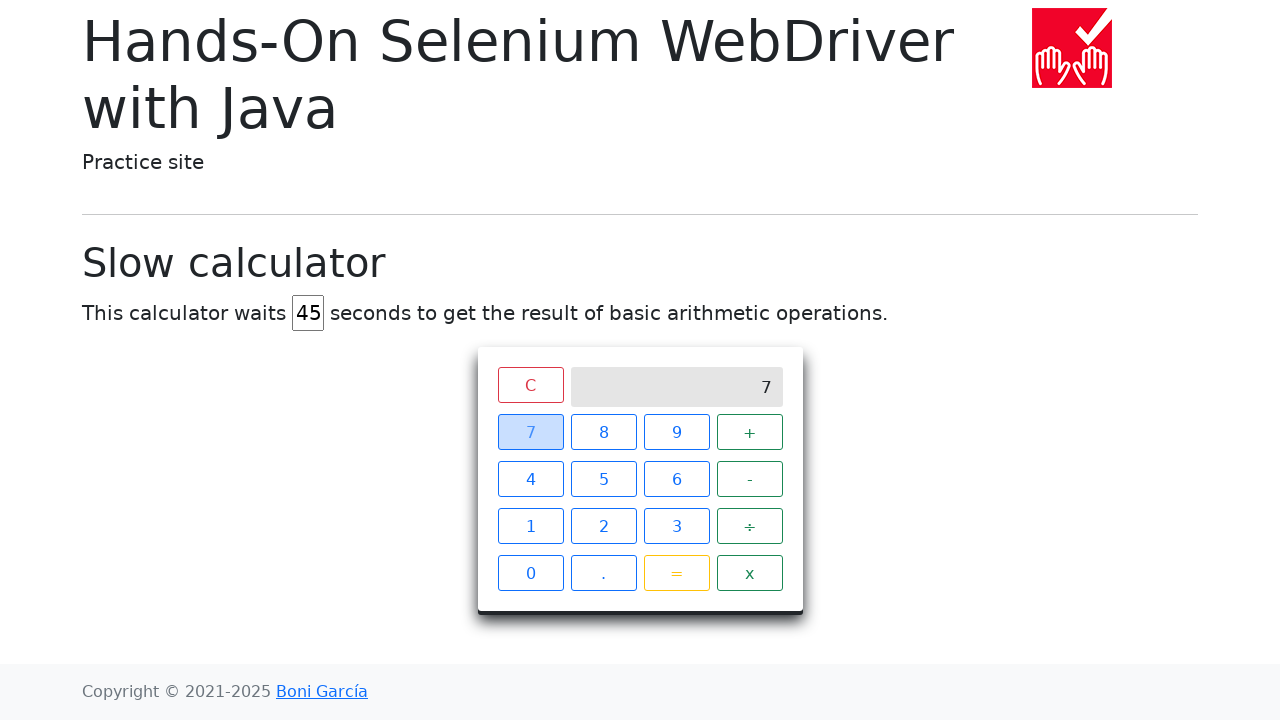

Clicked button '+' at (750, 432) on xpath=//span[text()='+']
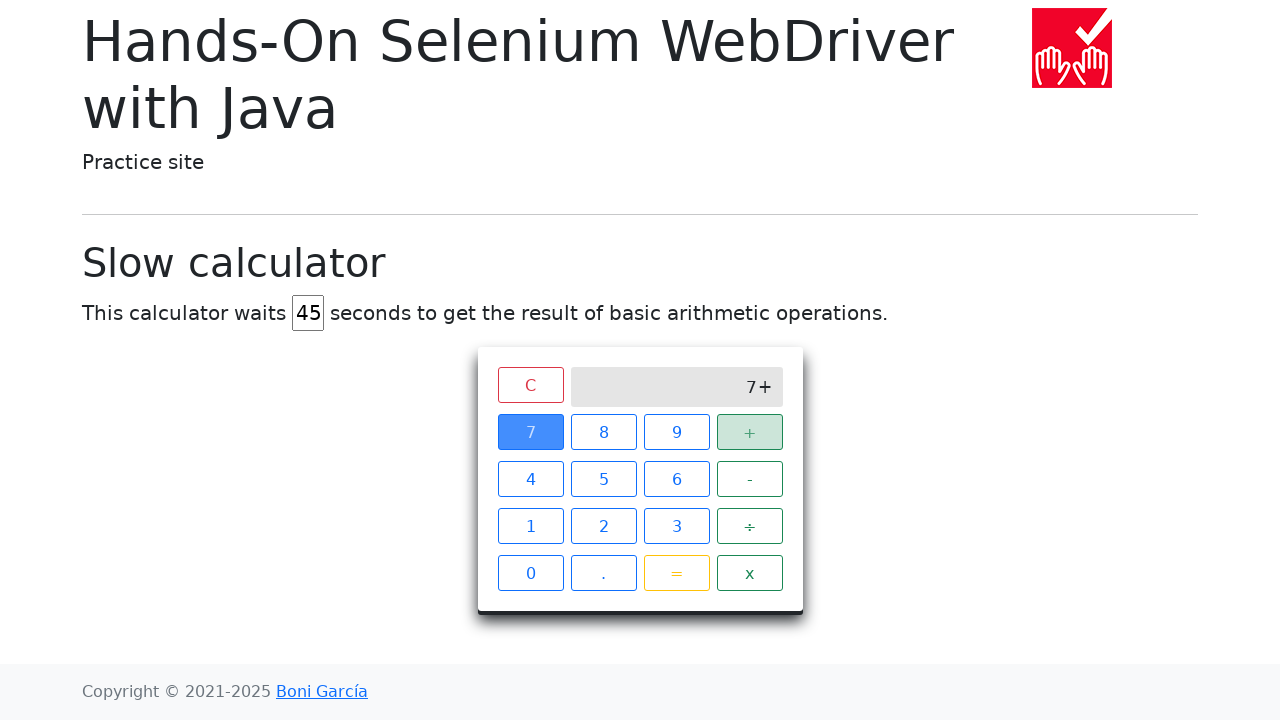

Clicked button '8' at (604, 432) on xpath=//span[text()='8']
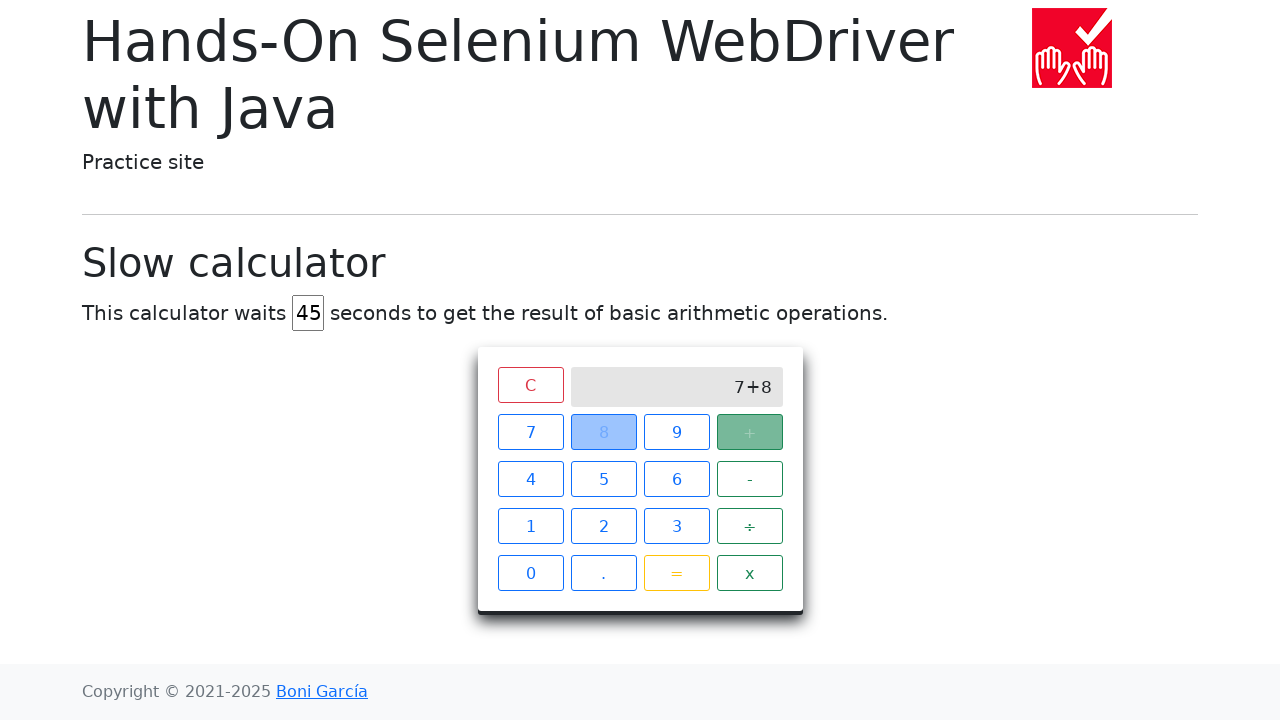

Clicked button '=' to calculate result at (676, 573) on xpath=//span[text()='=']
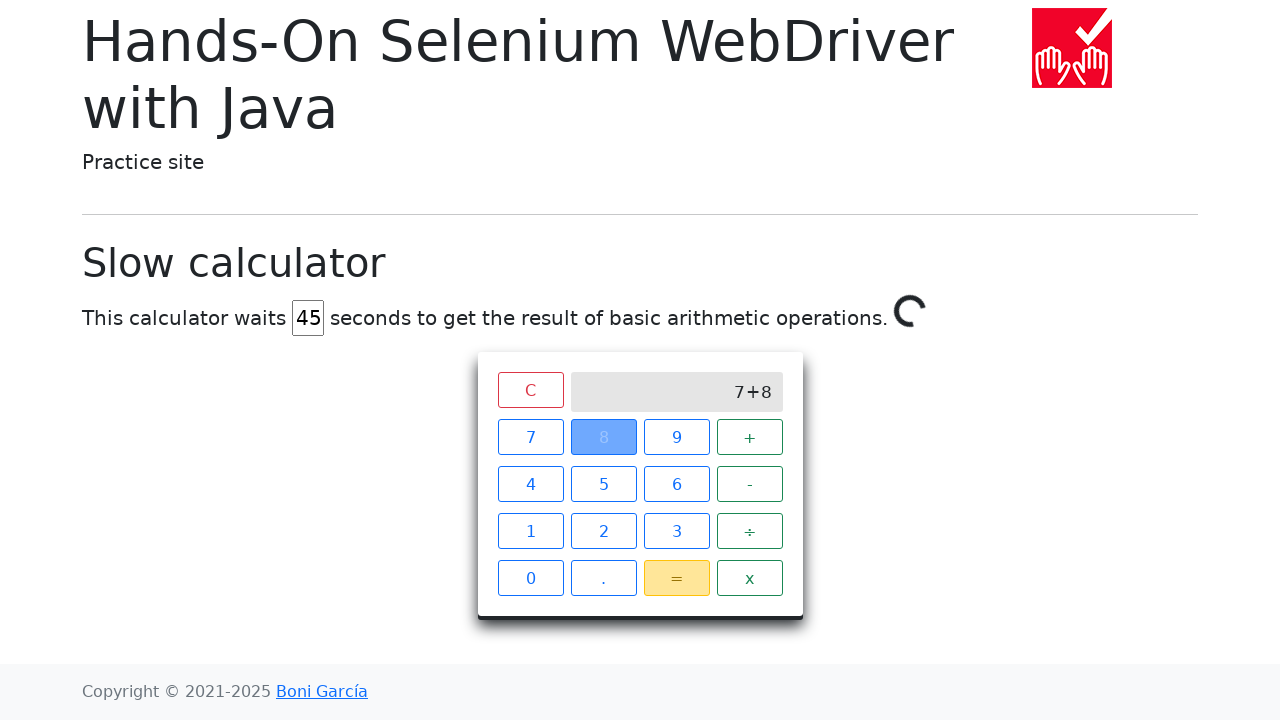

Result '15' appeared on calculator screen after 45-second delay
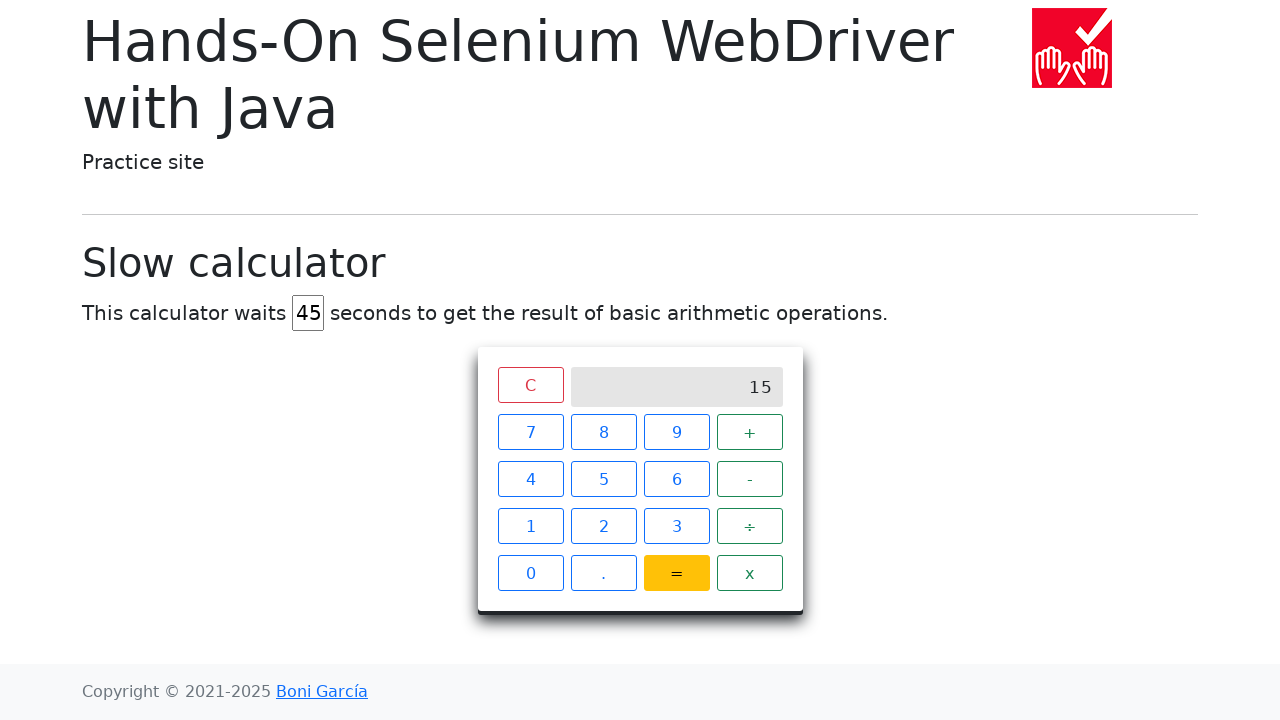

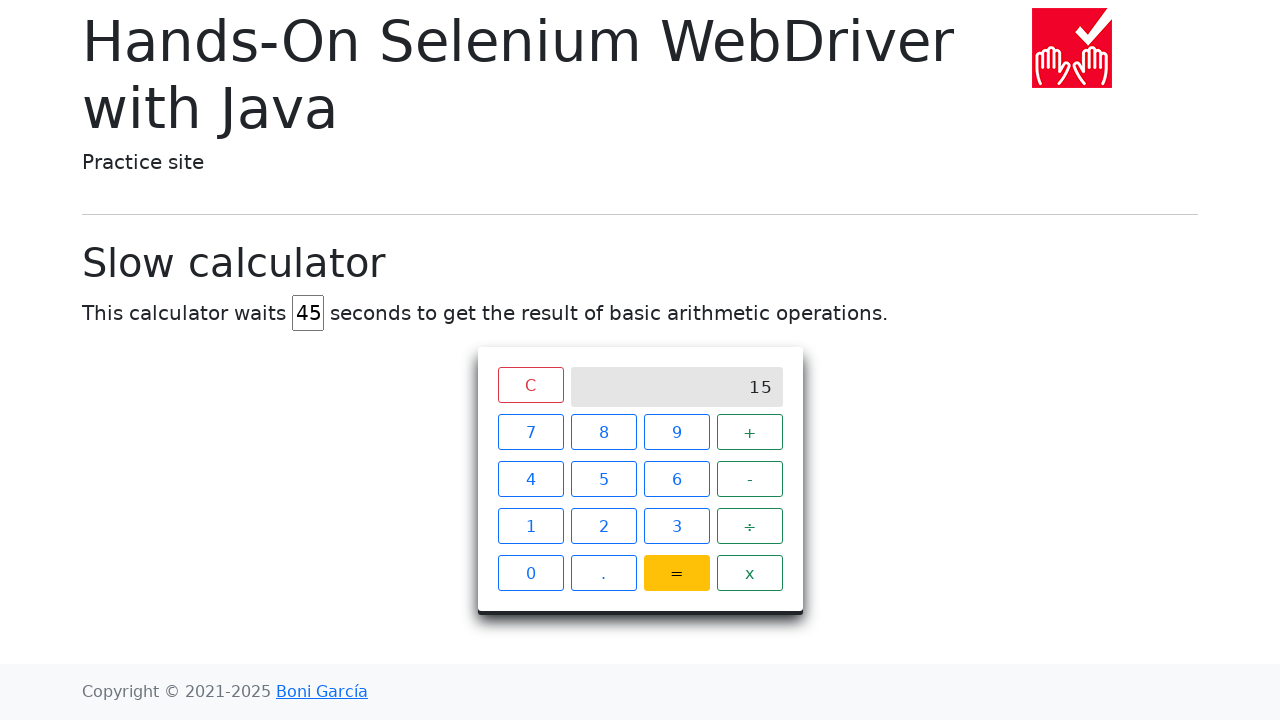